Navigates to the ShareSansar top gainers page and verifies that the stock market data table loads with header and body rows.

Starting URL: https://www.sharesansar.com/top-gainers

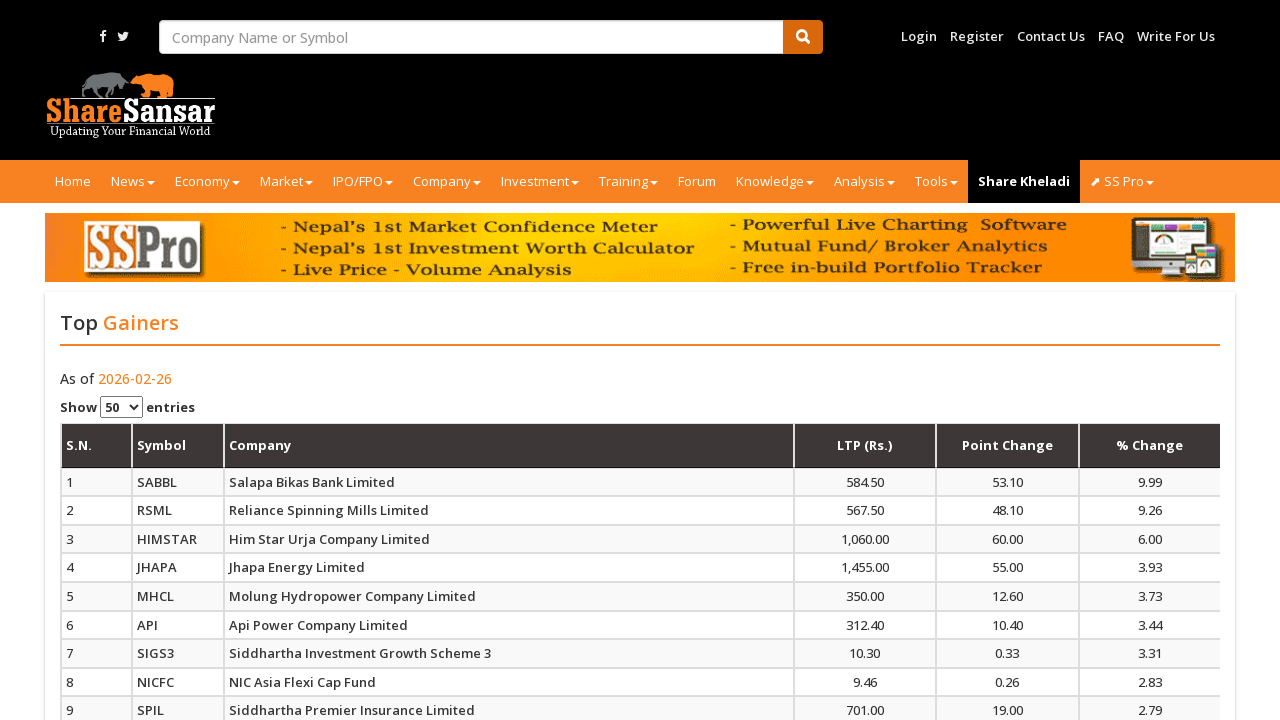

Navigated to ShareSansar top gainers page
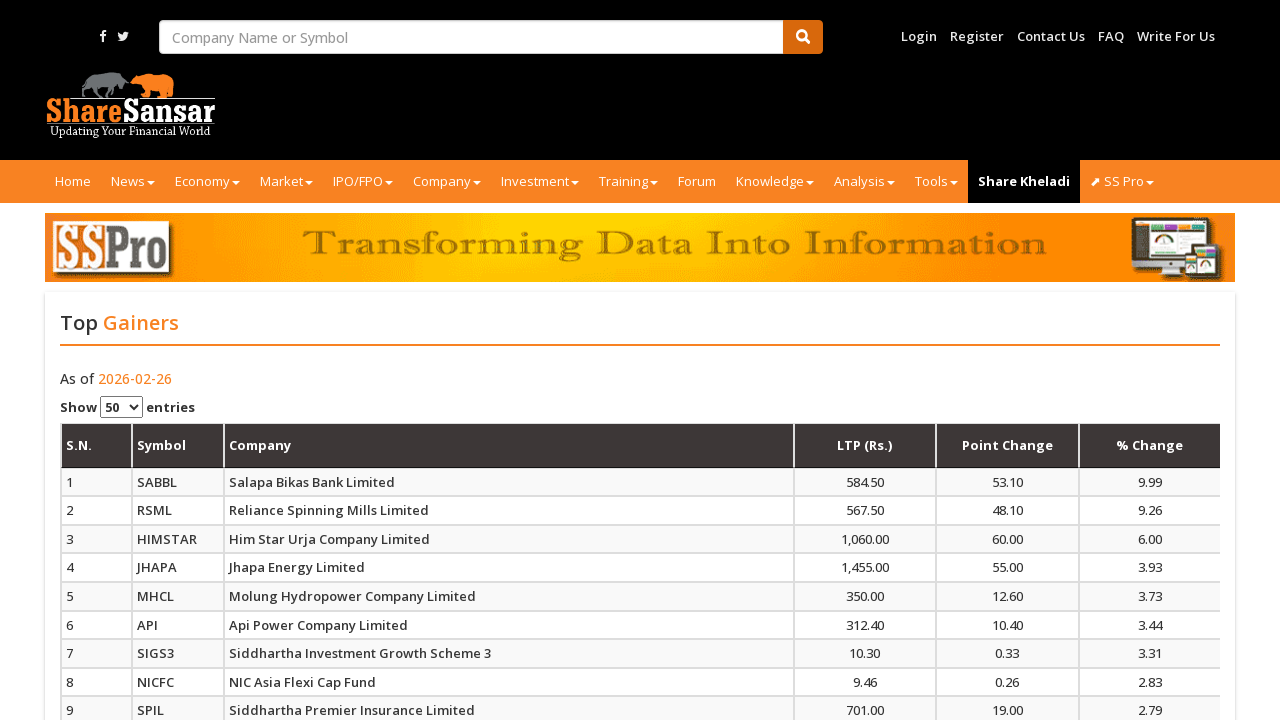

Table header loaded successfully
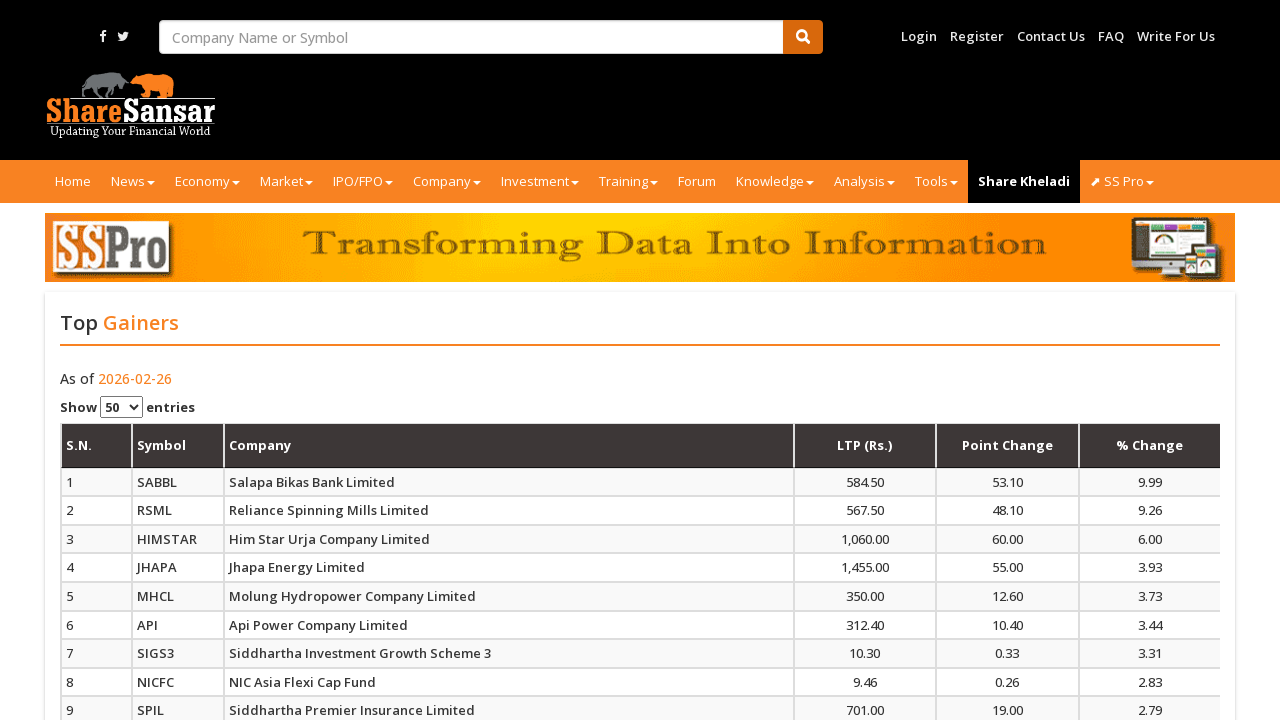

Table body rows loaded successfully
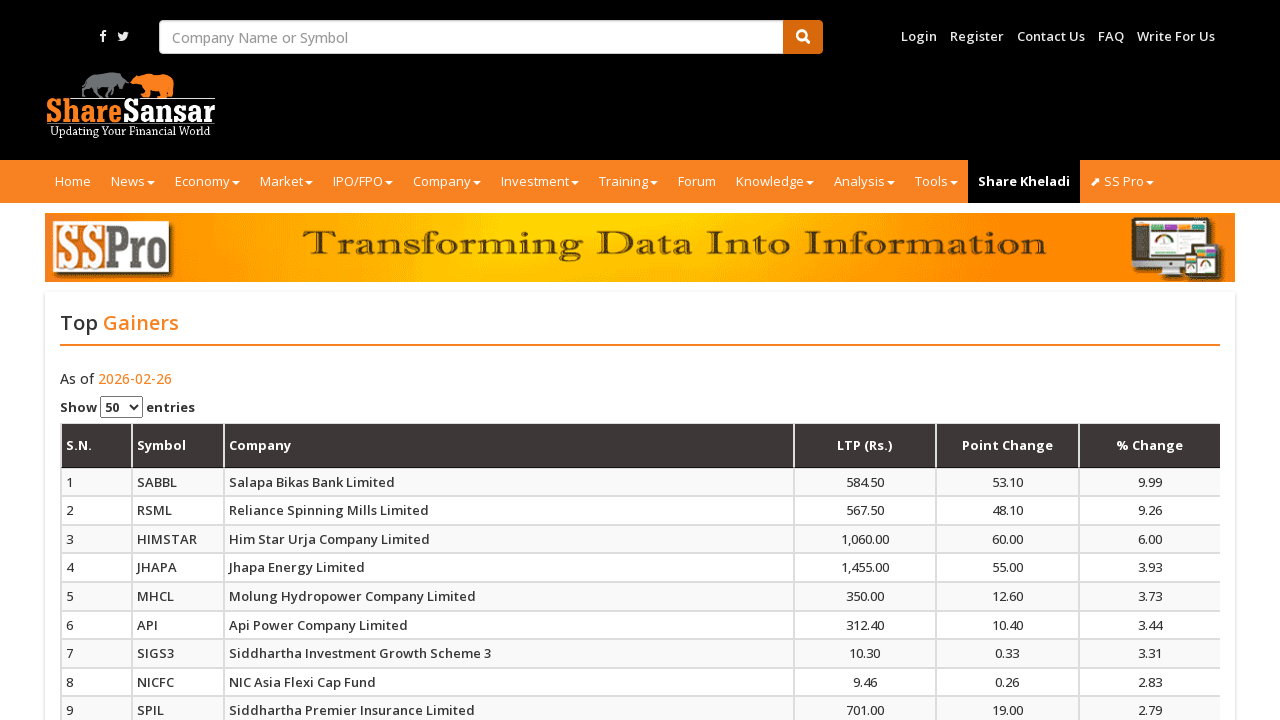

Located table body rows
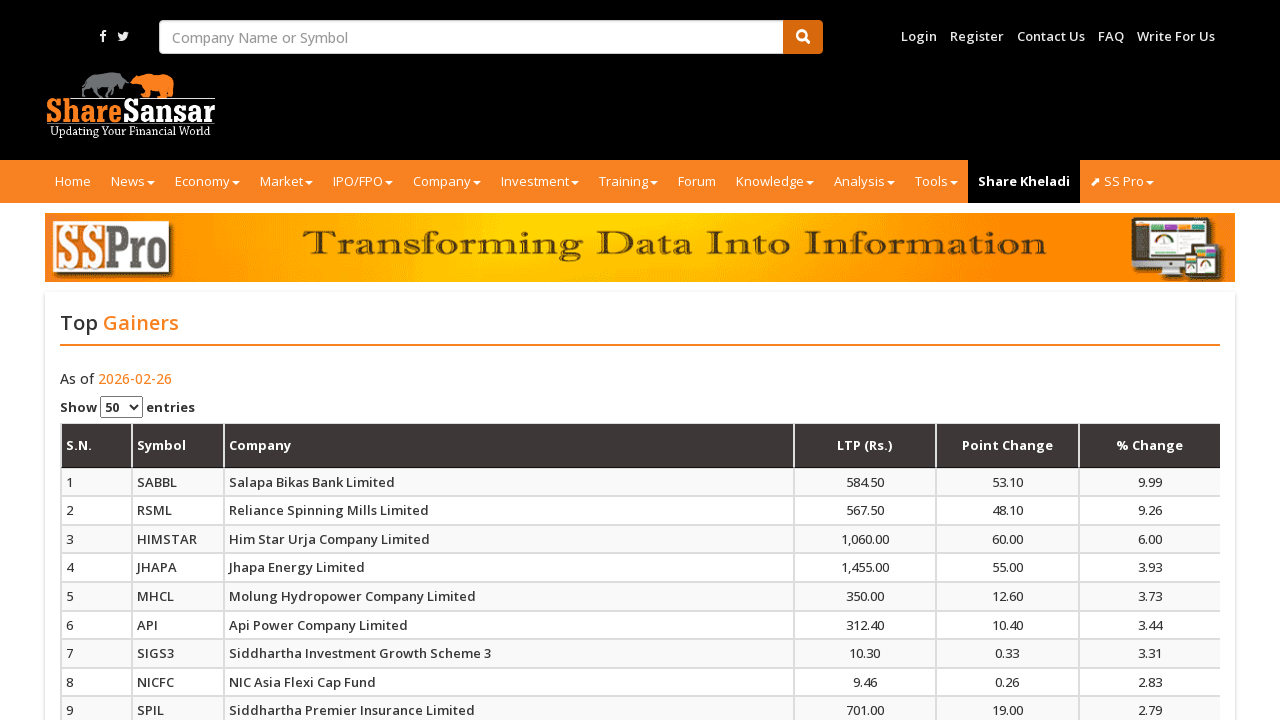

Verified that stock market data table contains at least one row
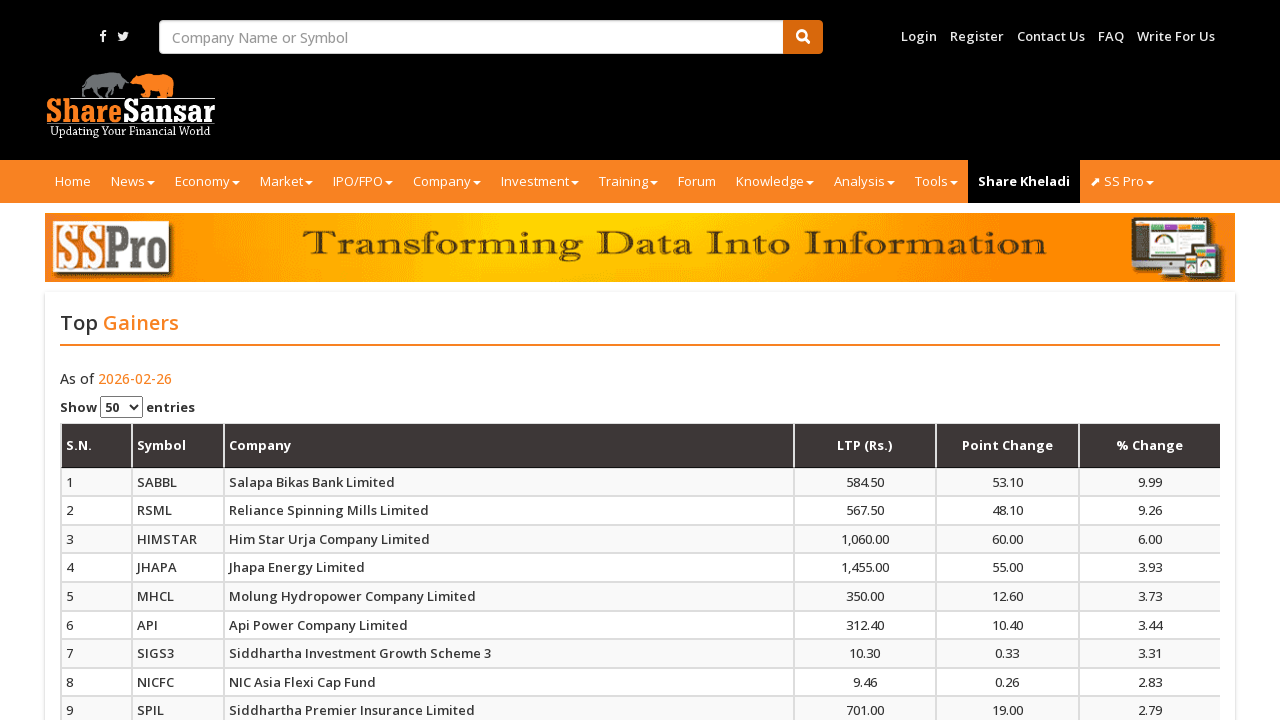

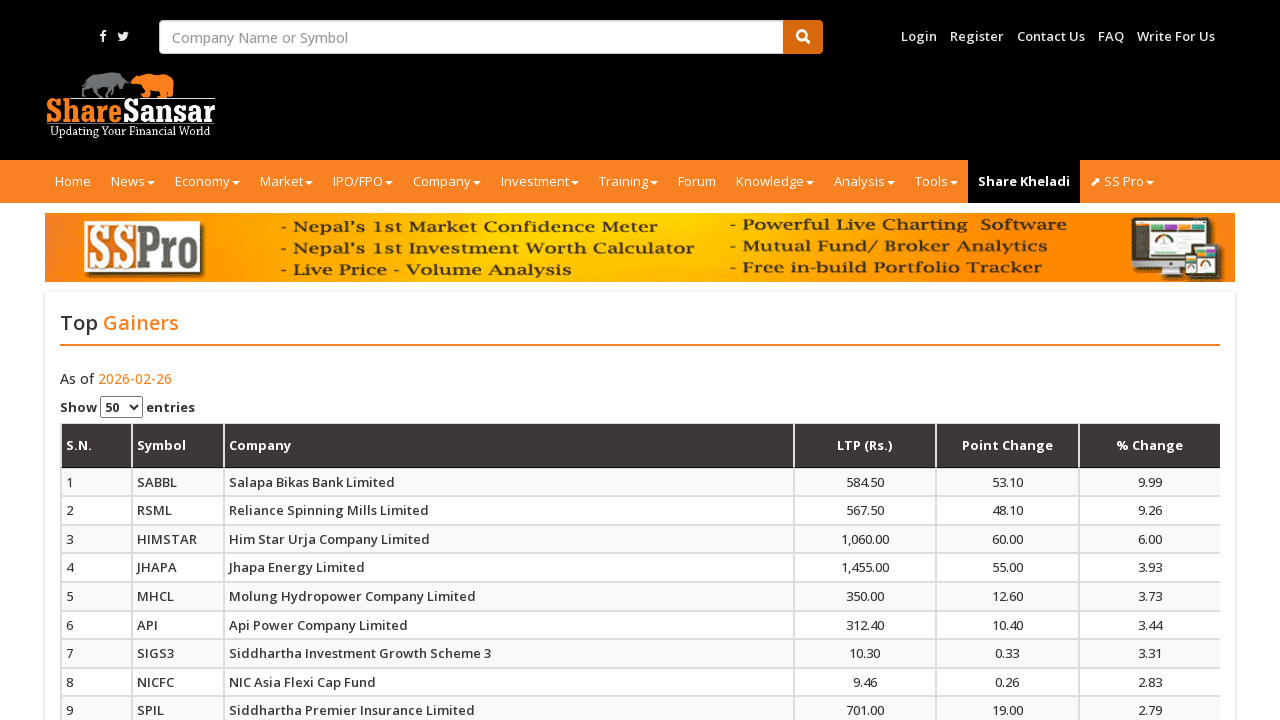